Tests checkbox functionality by finding all checkboxes with name 'sports' and clicking each one to select them

Starting URL: http://www.tizag.com/htmlT/htmlcheckboxes.php

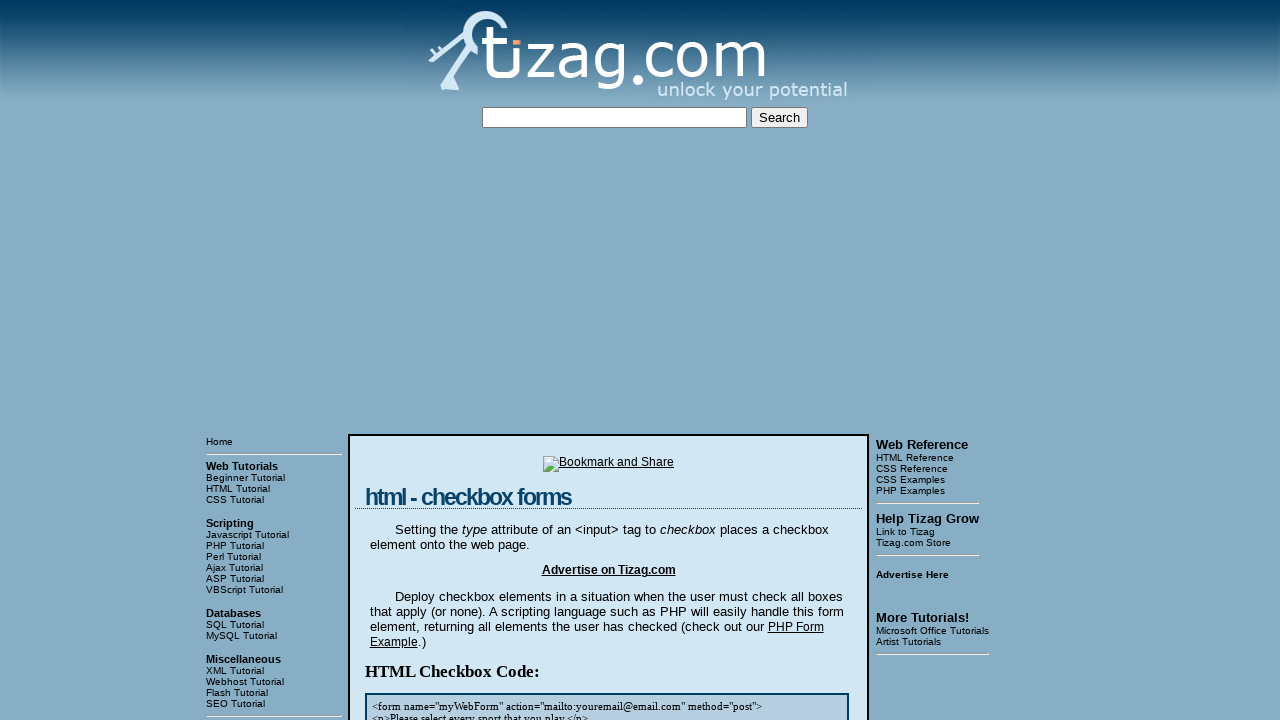

Found all checkboxes with name 'sports'
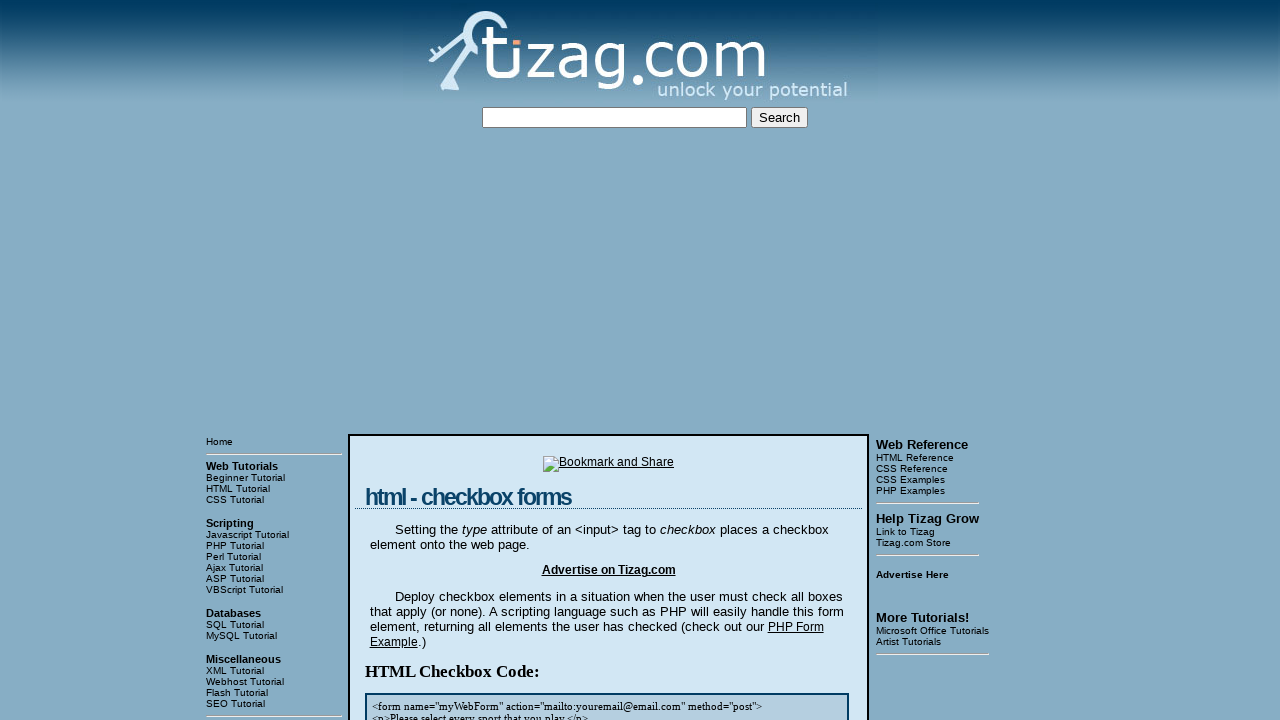

Clicked a sports checkbox to select it
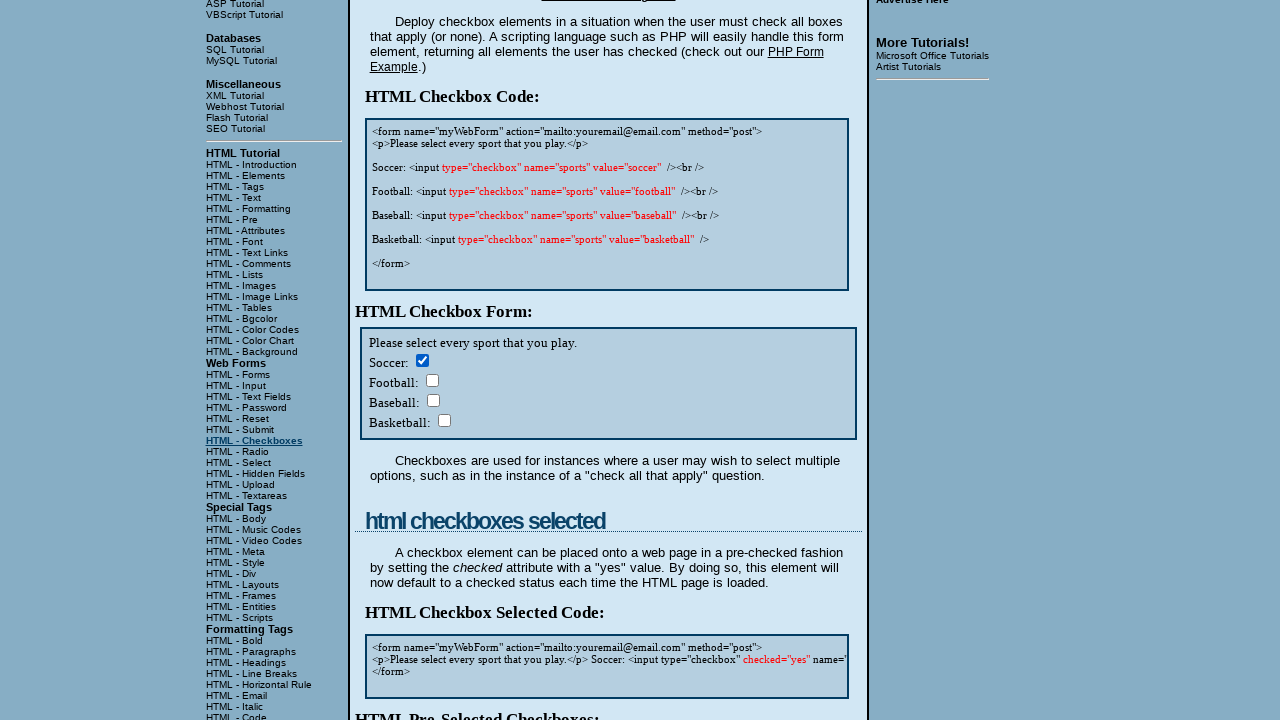

Clicked a sports checkbox to select it
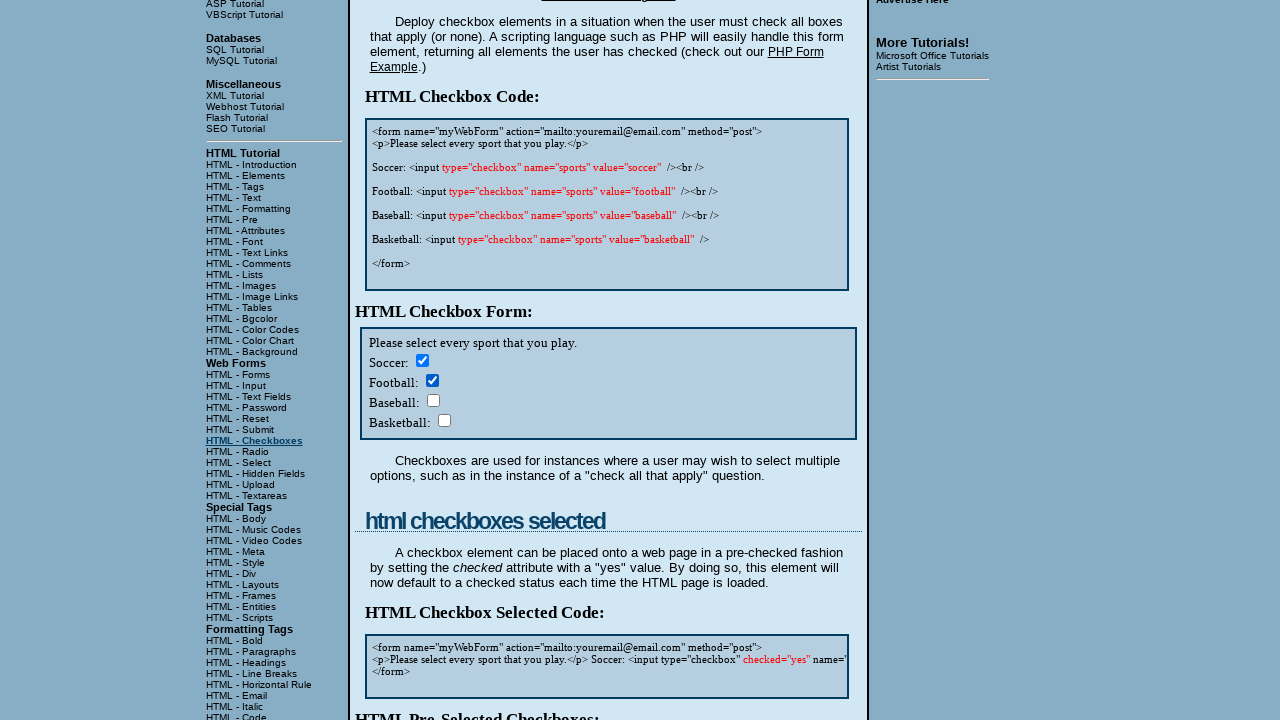

Clicked a sports checkbox to select it
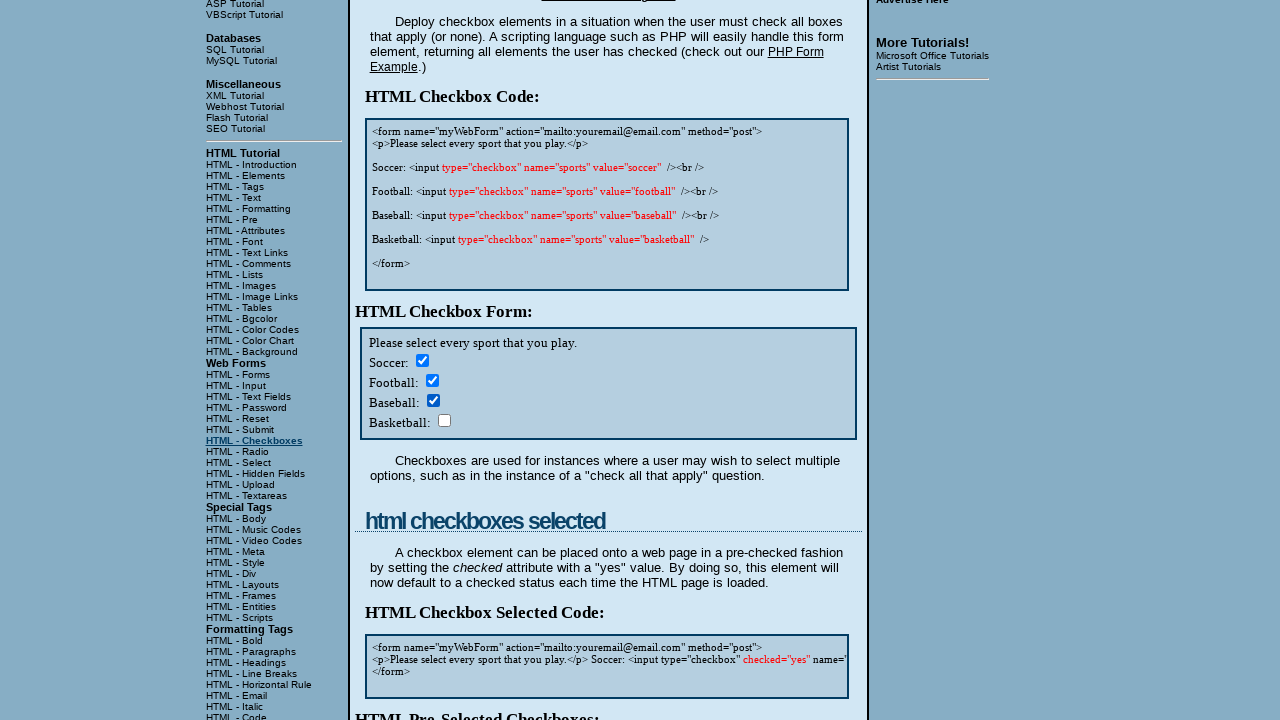

Clicked a sports checkbox to select it
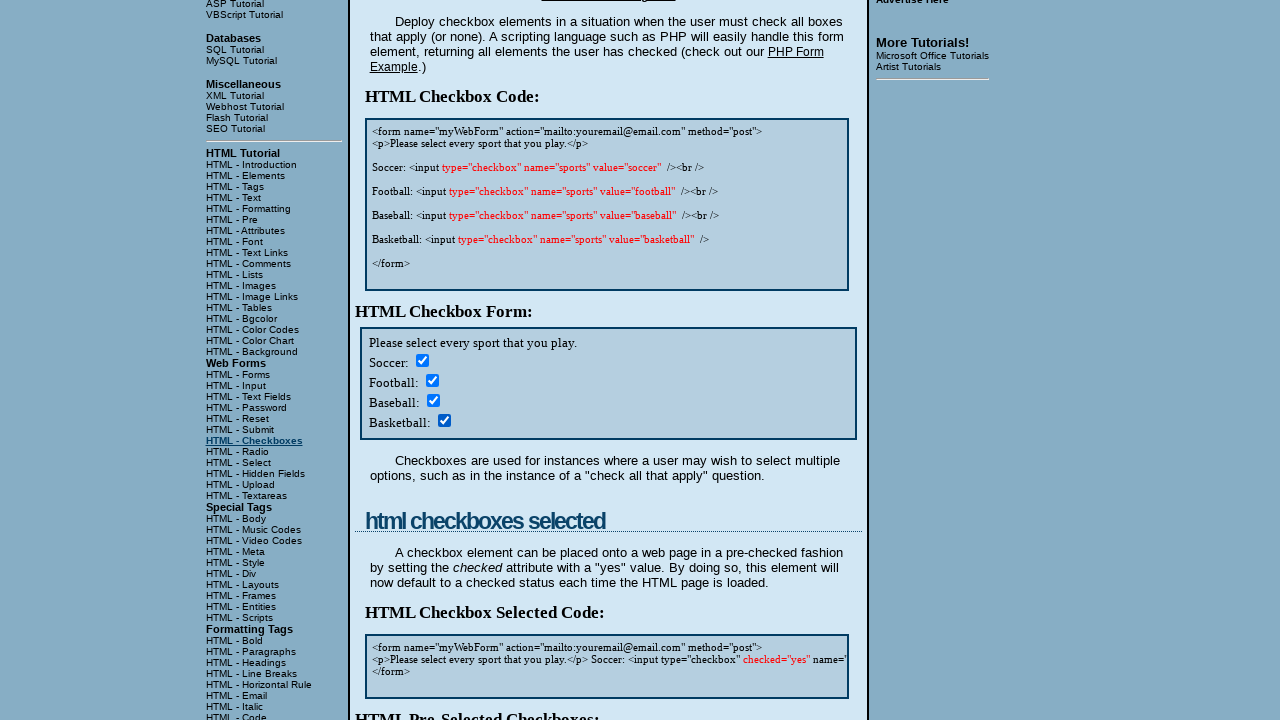

Clicked a sports checkbox to select it
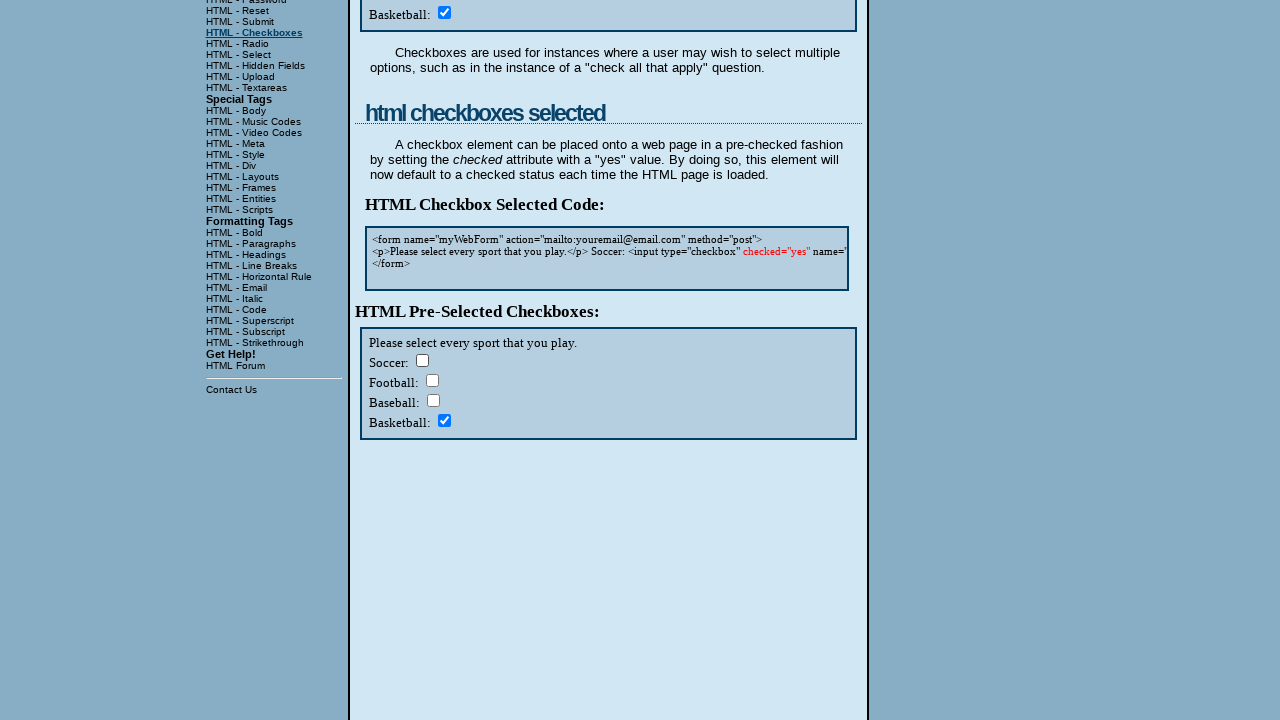

Clicked a sports checkbox to select it
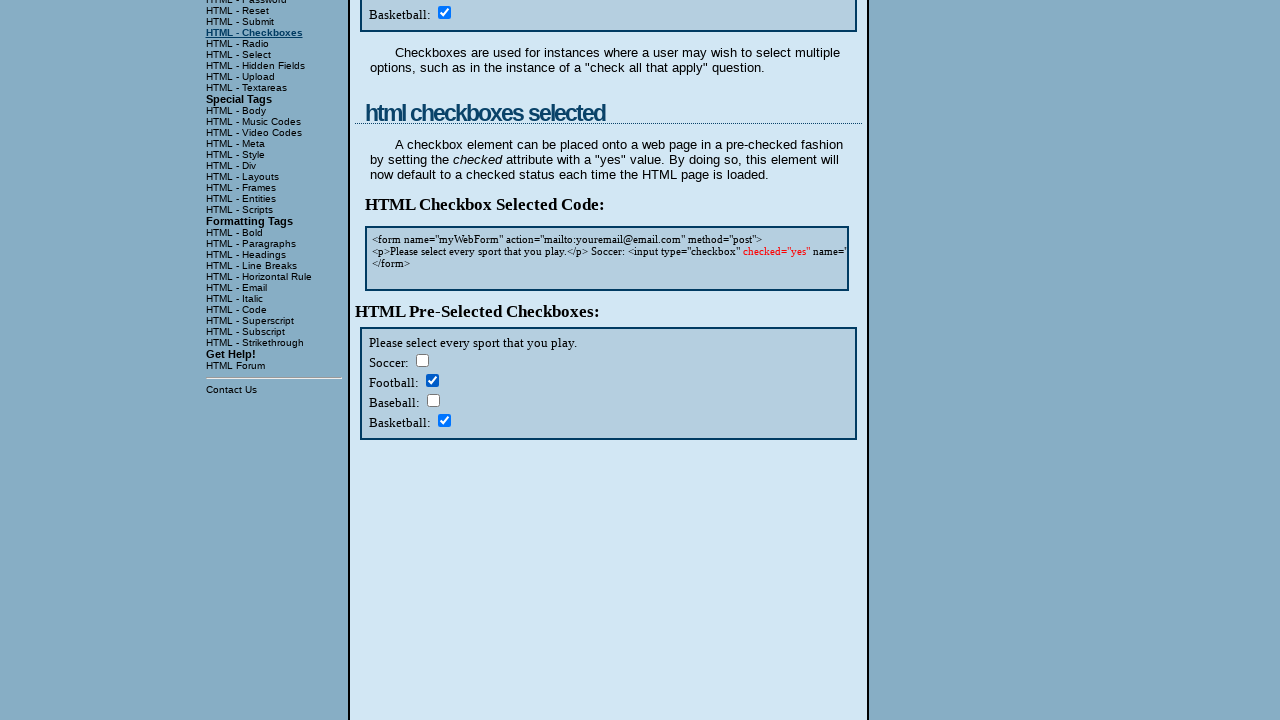

Clicked a sports checkbox to select it
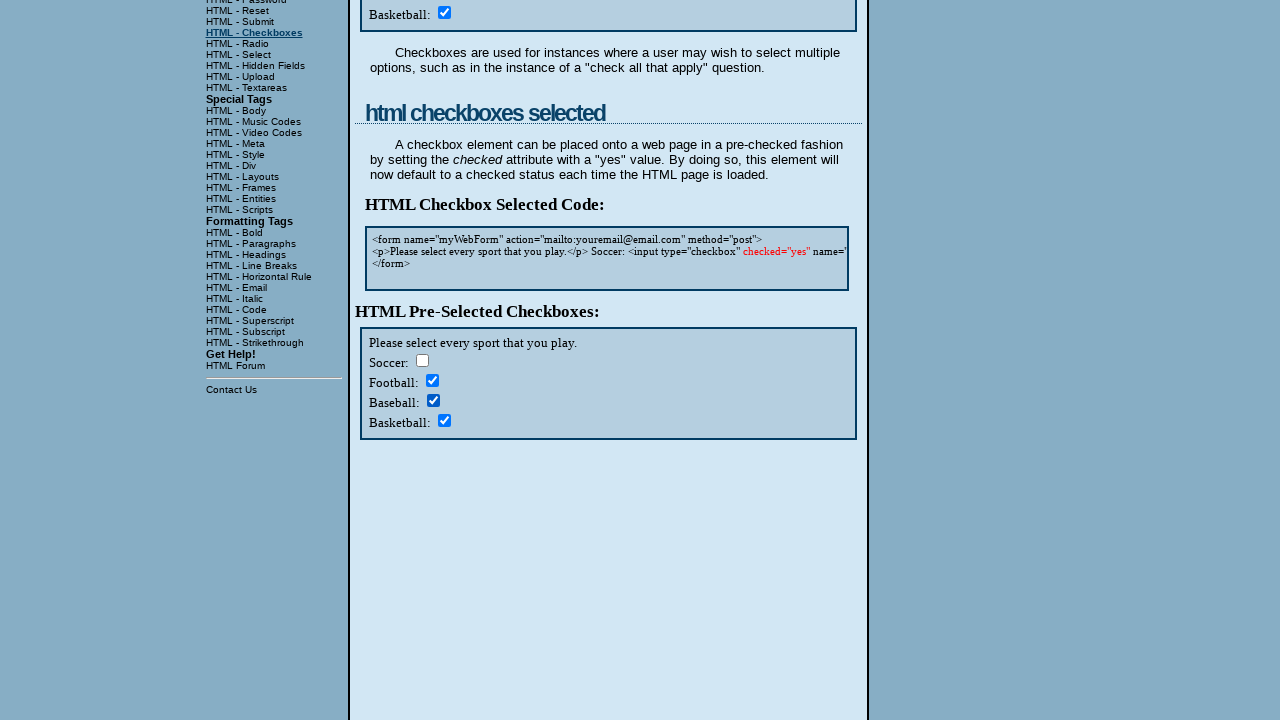

Clicked a sports checkbox to select it
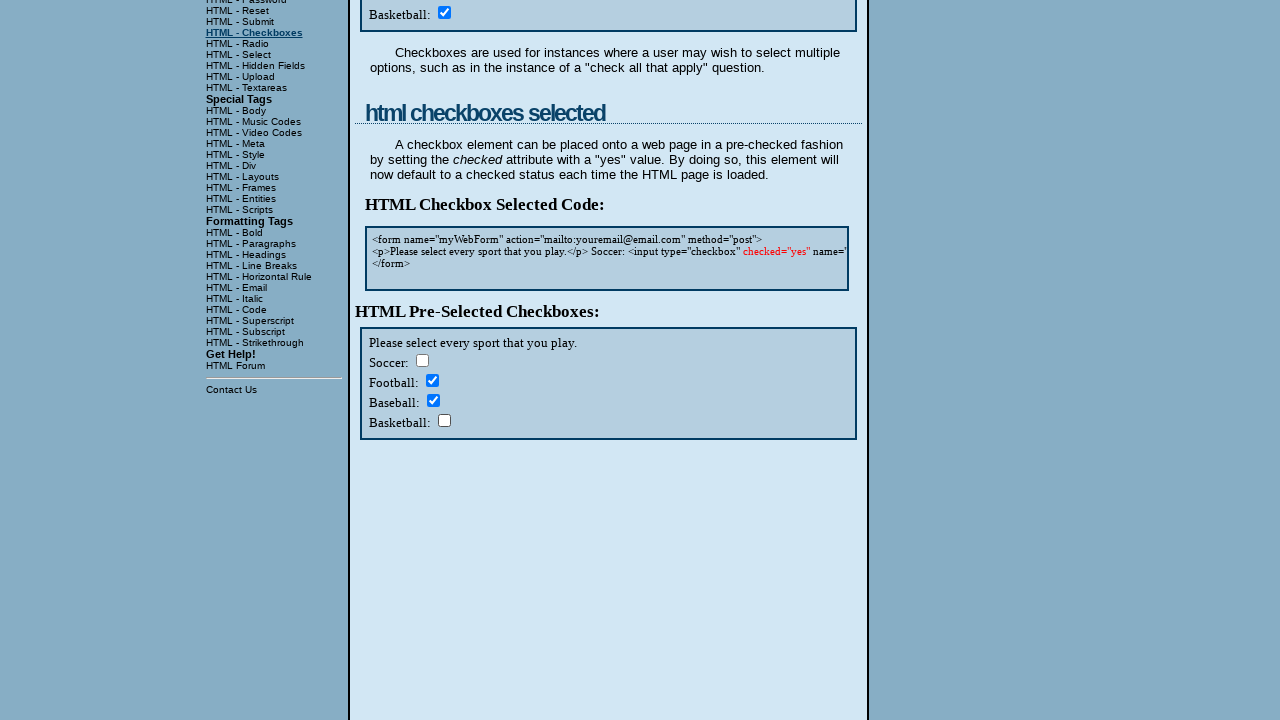

Waited 2 seconds to observe the result
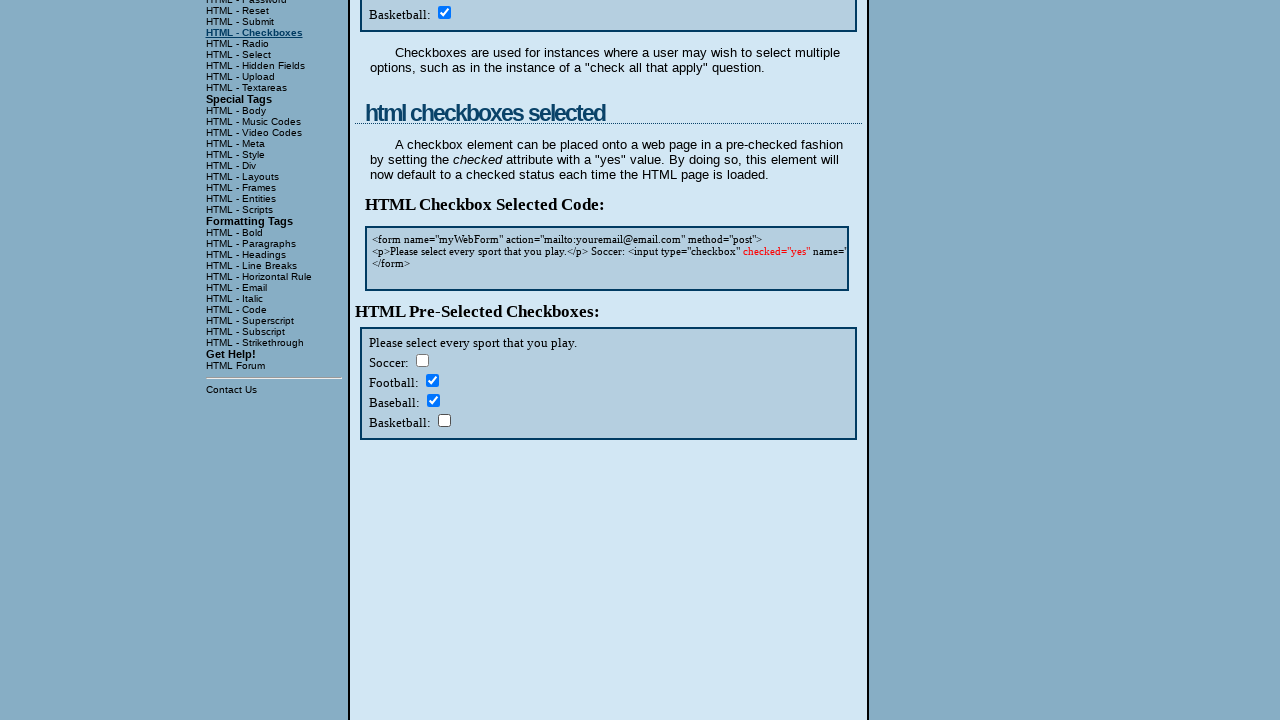

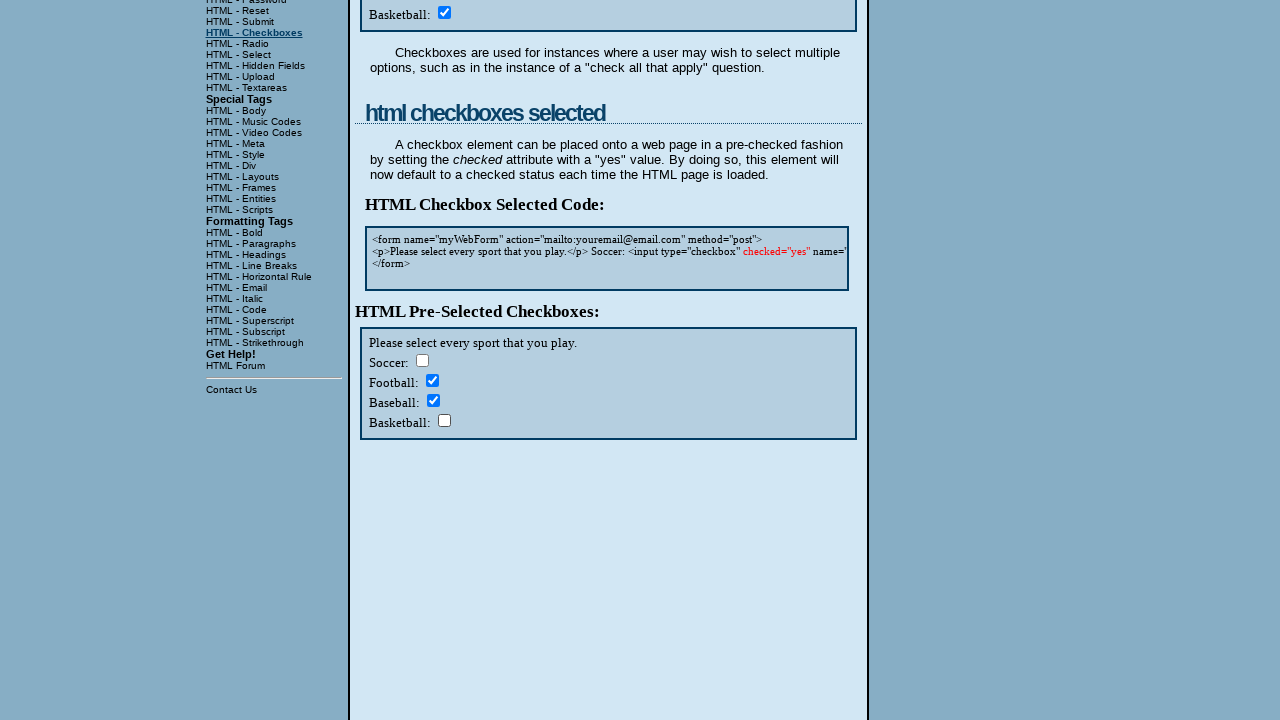